Tests the filter functionality by searching for a specific item in the table

Starting URL: https://rahulshettyacademy.com/seleniumPractise/#/offers

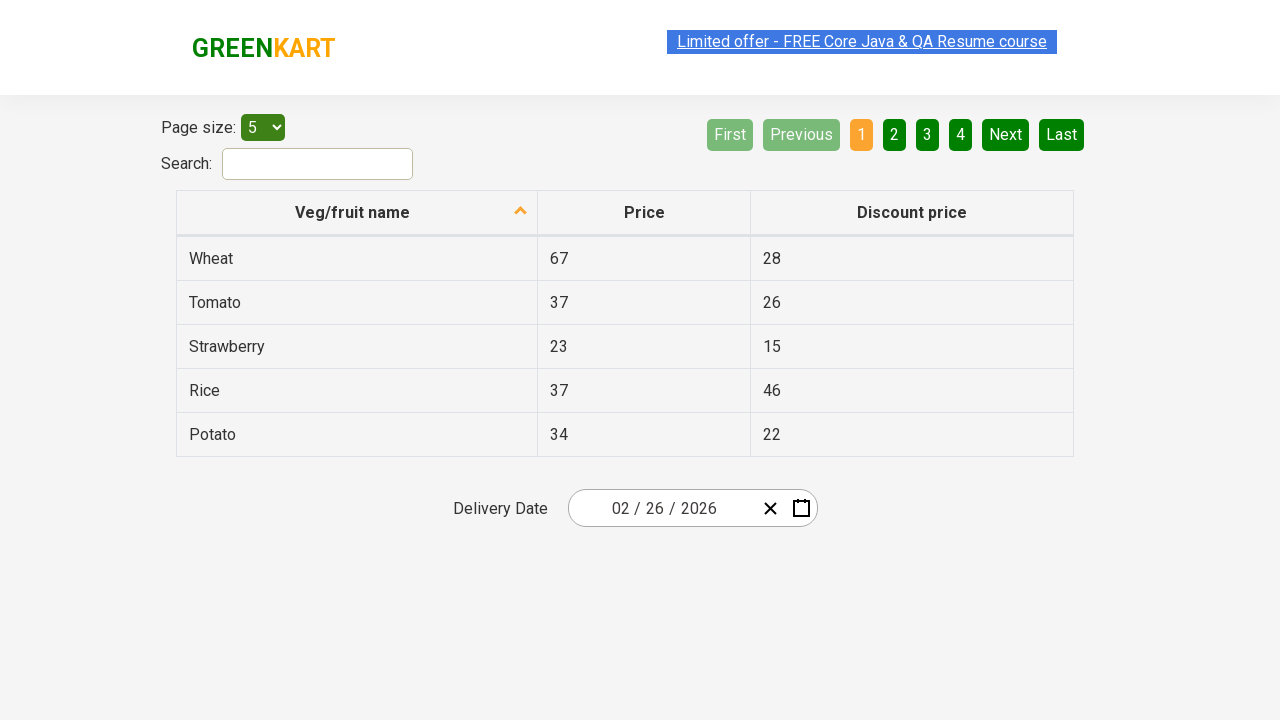

Entered 'tomato' in the filter search input on input[type='search']
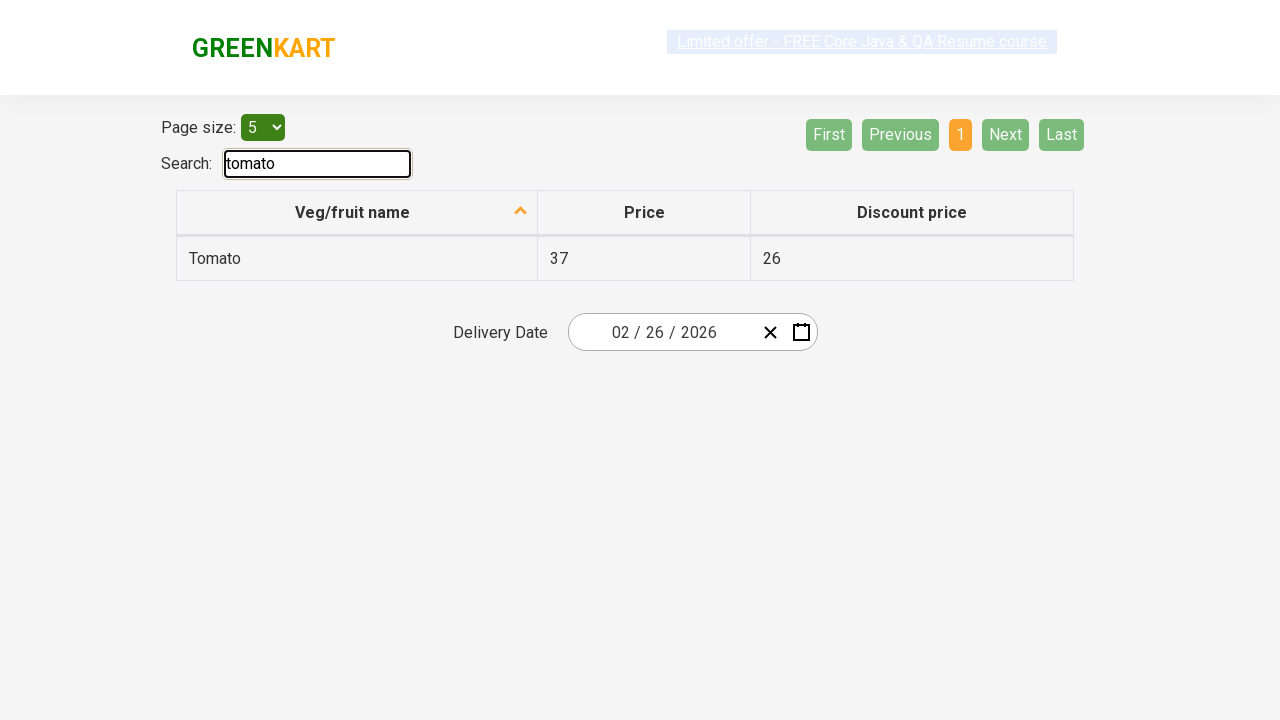

Waited 1000ms for filtered results to load
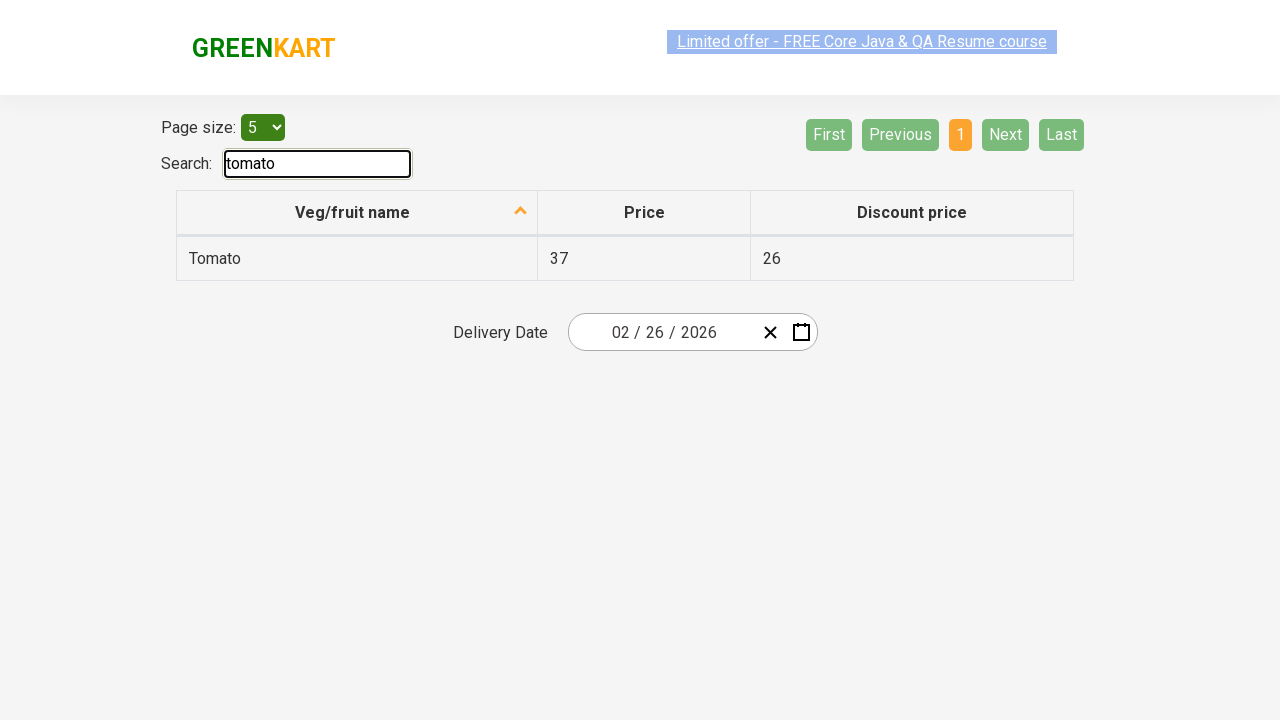

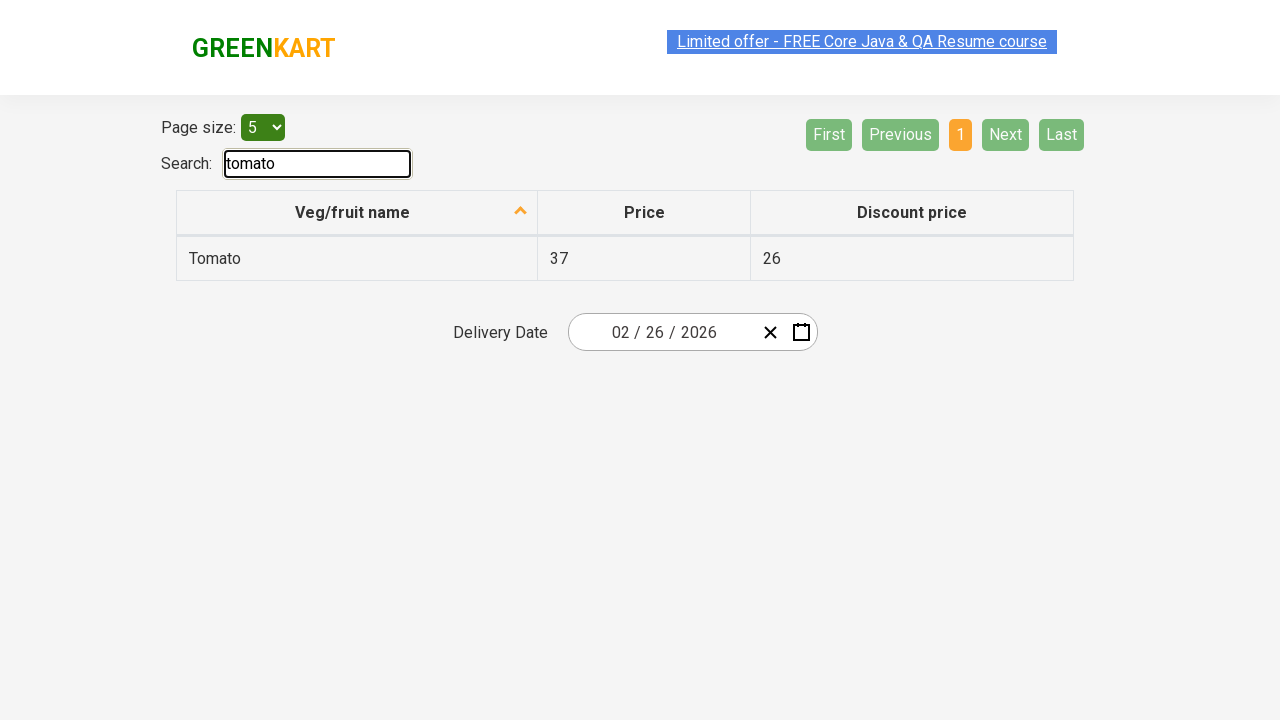